Tests selecting an option from a dropdown menu using index-based selection (Option 1)

Starting URL: https://the-internet.herokuapp.com/dropdown

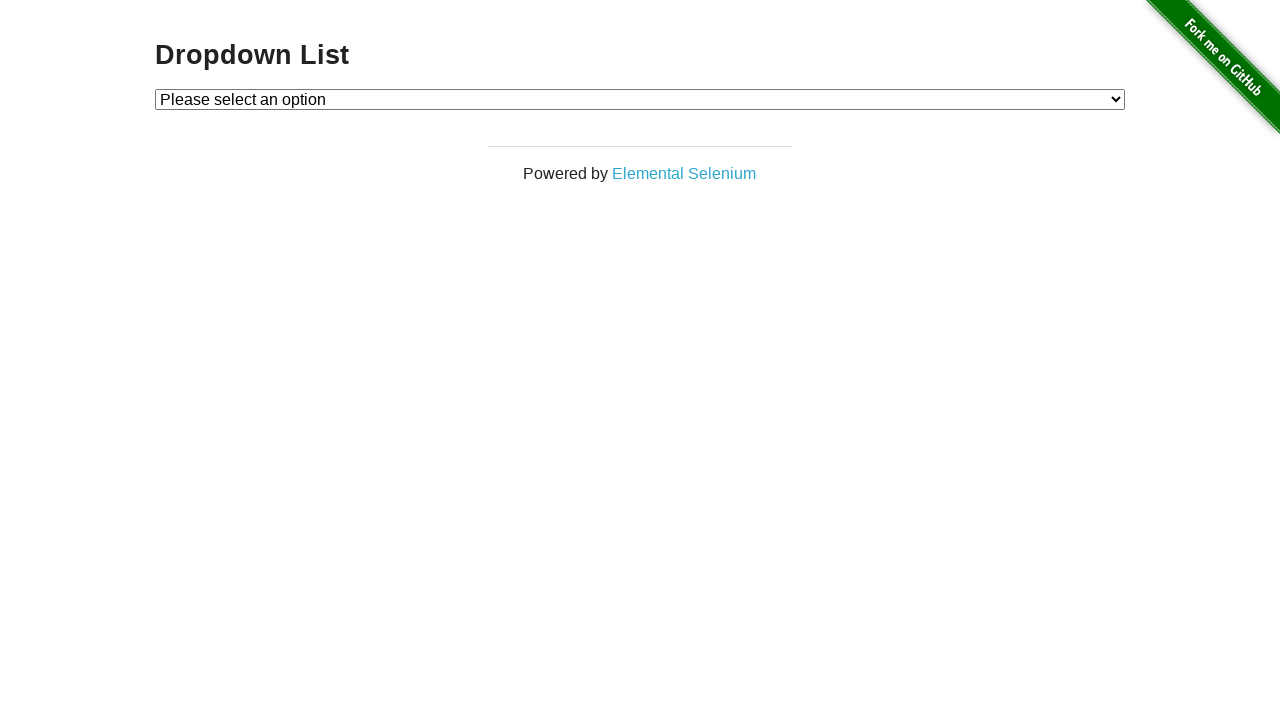

Selected Option 1 from dropdown menu using index-based selection on #dropdown
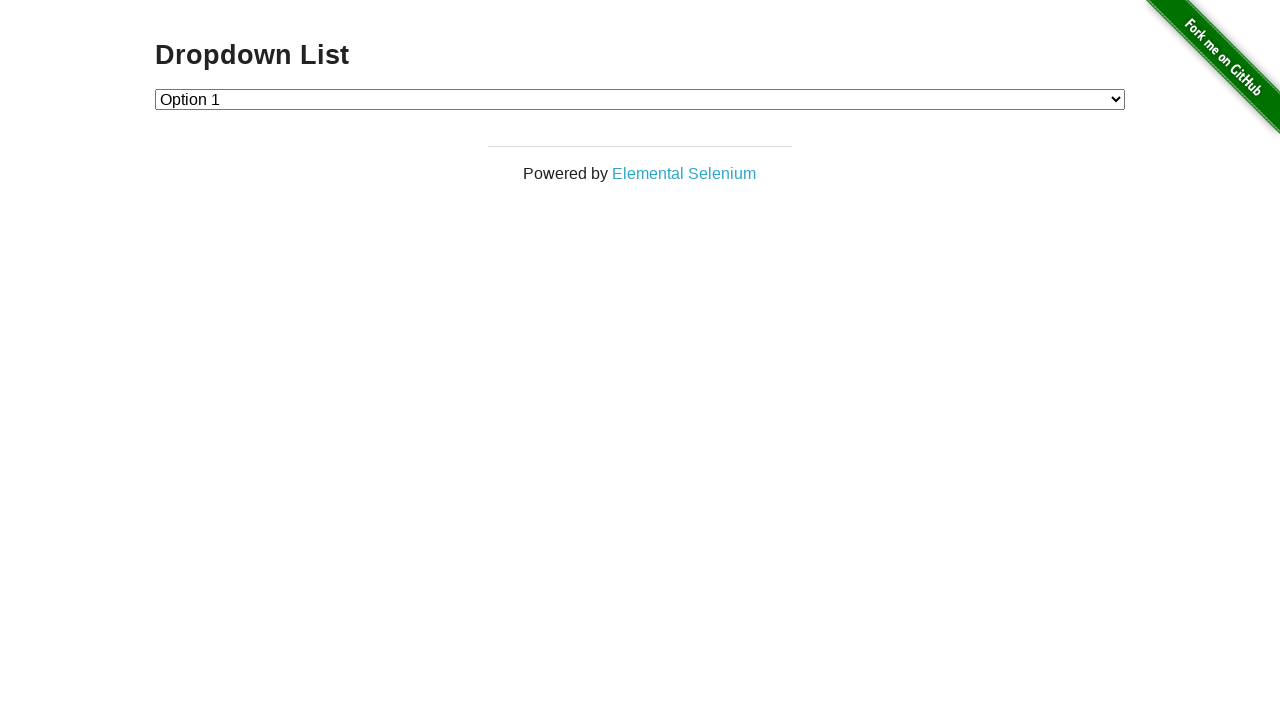

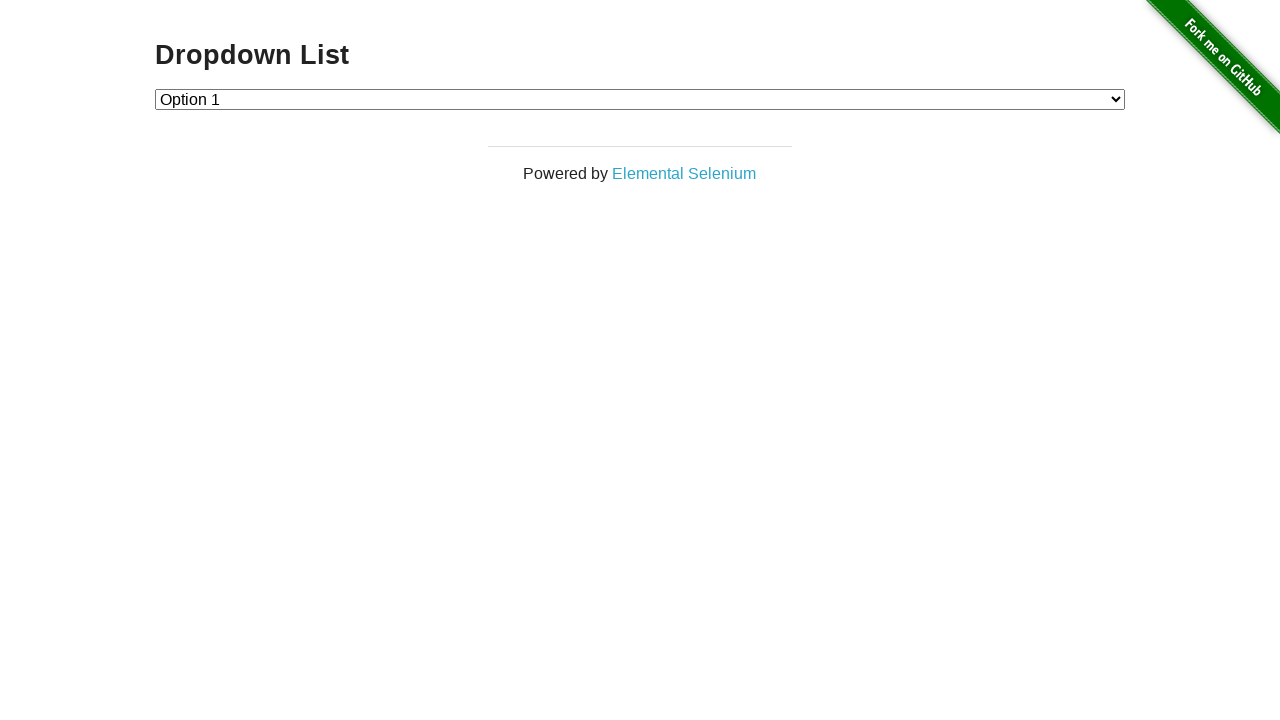